Navigates to a book app and searches for a book by entering text in the search input field within shadow DOM elements

Starting URL: https://books-pwakit.appspot.com/

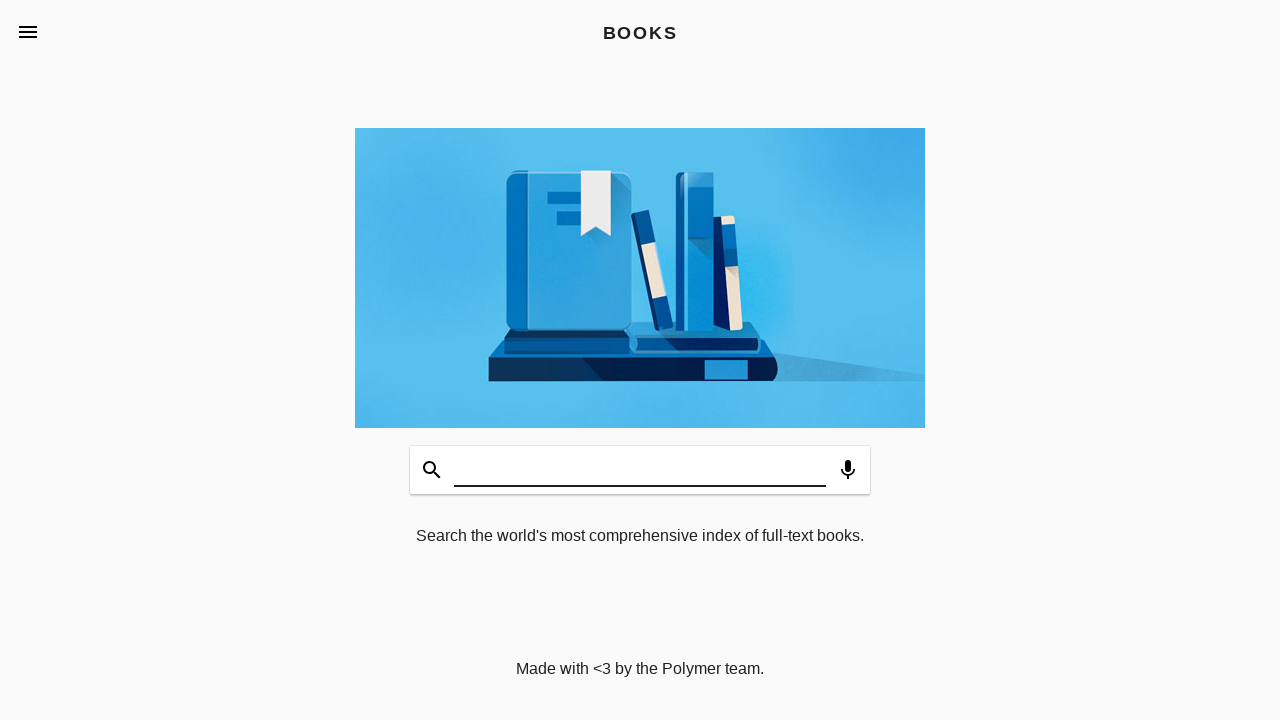

Waited for book-app element to be present
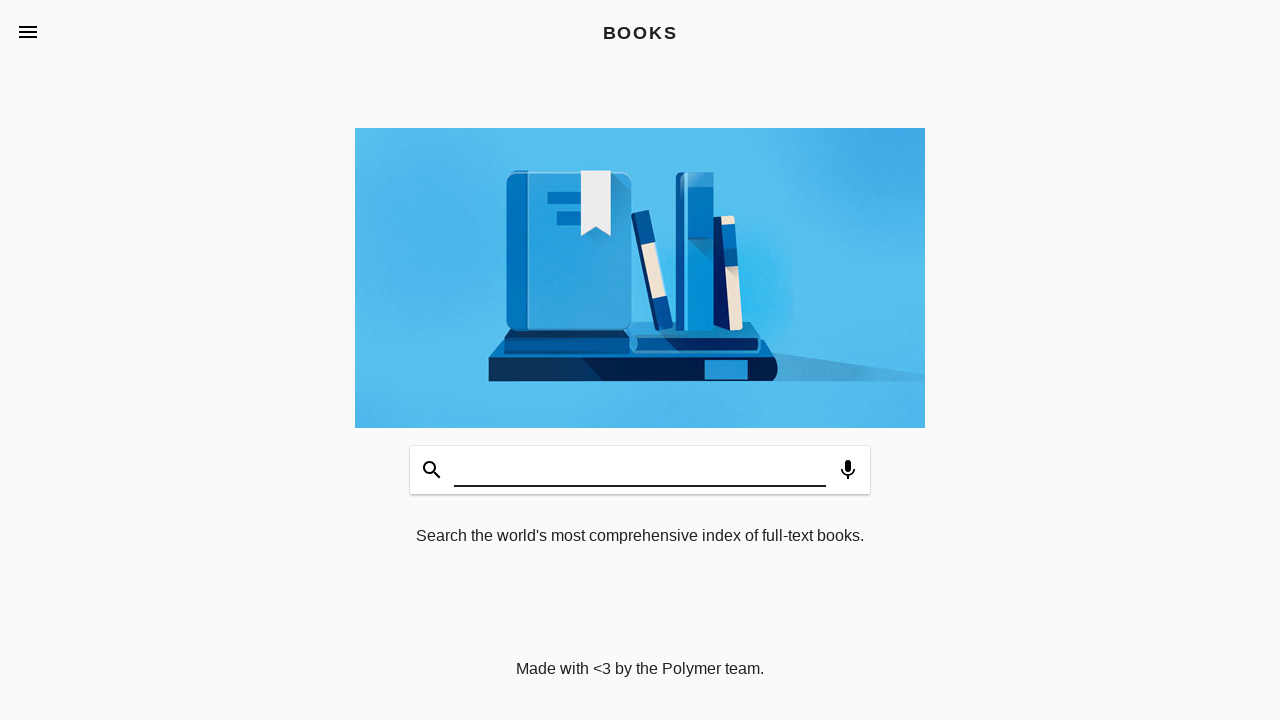

Filled search input with 'Eat Me!' through shadow DOM elements on book-app >> app-header >> app-toolbar.toolbar-bottom >> book-input-decorator >> 
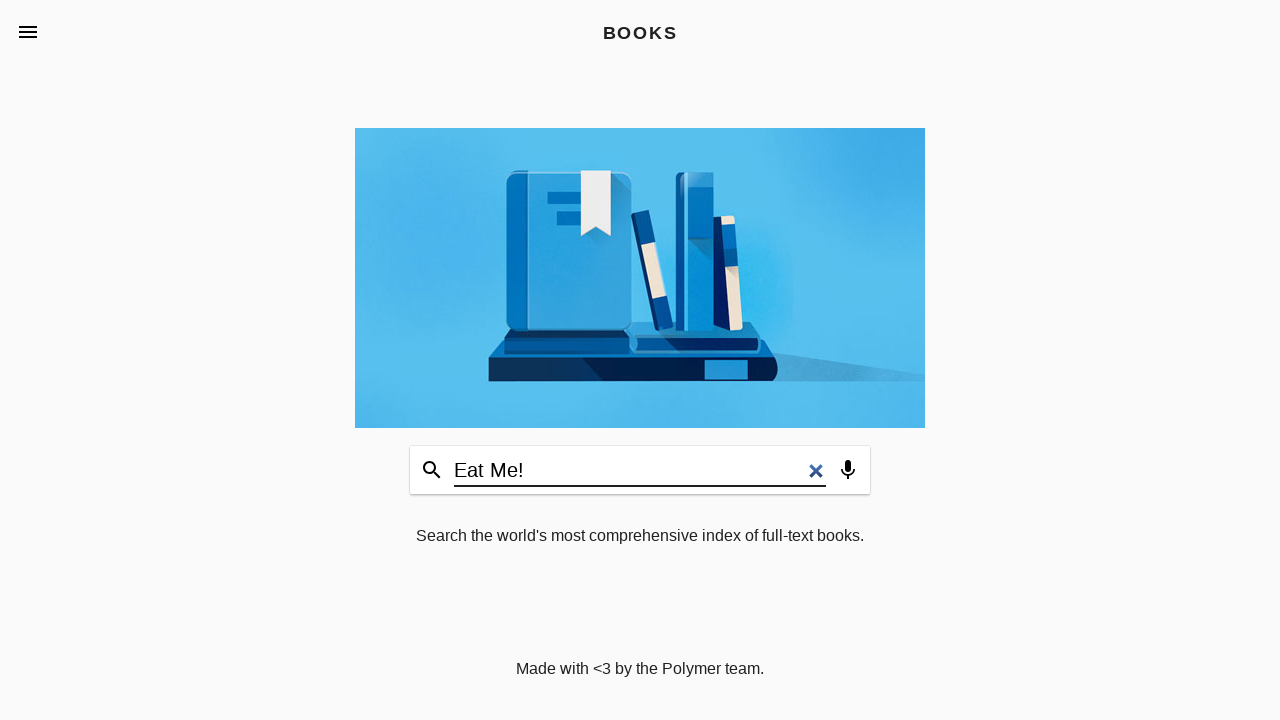

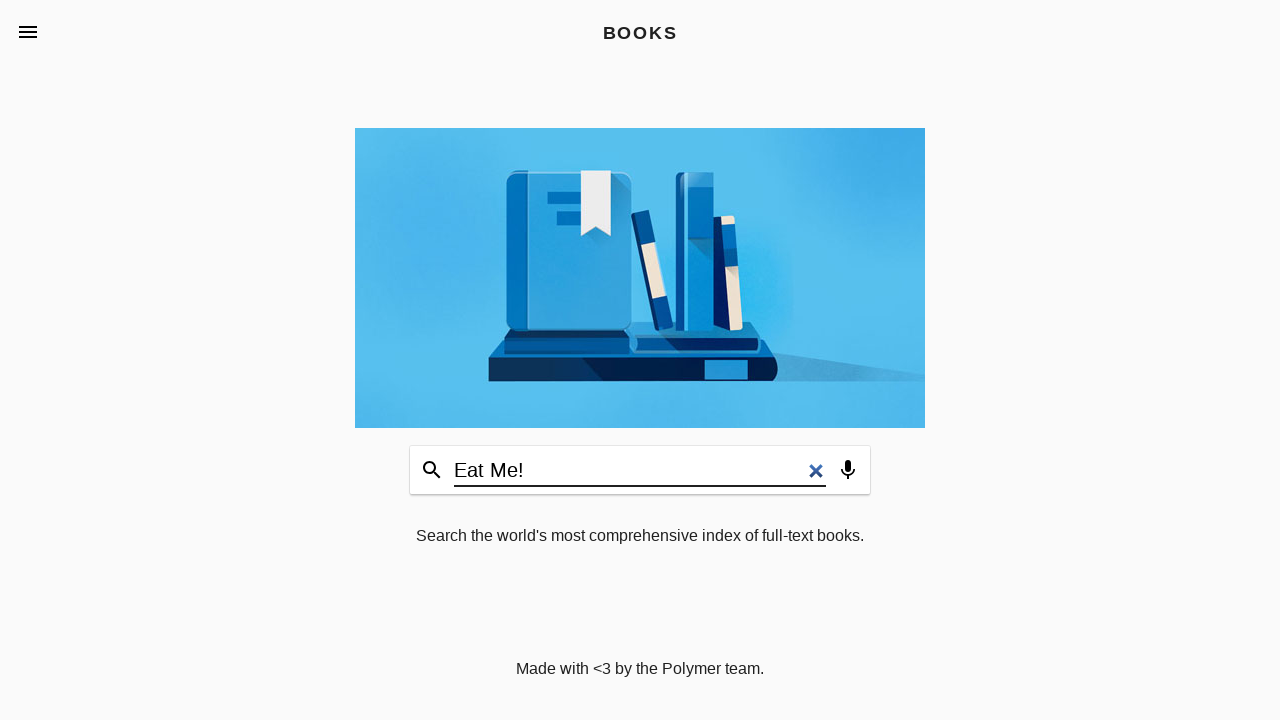